Tests scrolling to an element and filling form fields by entering a name and date on a scroll practice page

Starting URL: https://formy-project.herokuapp.com/scroll

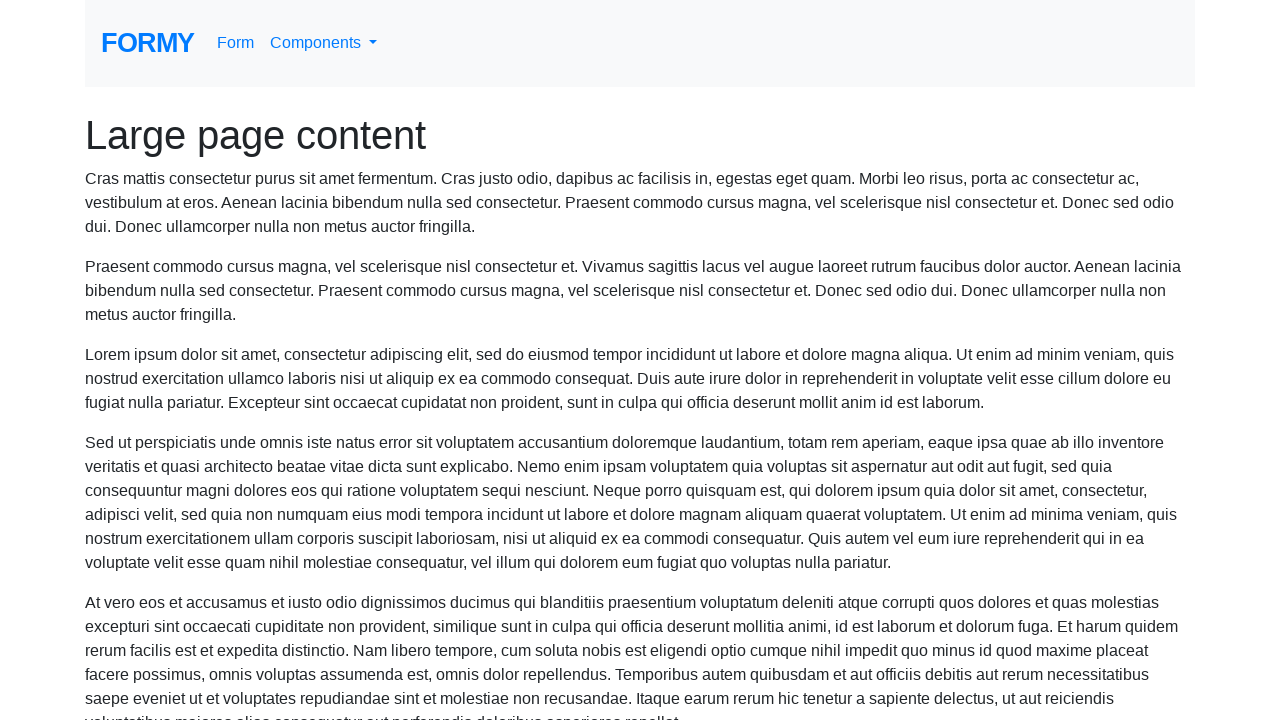

Scrolled to name field
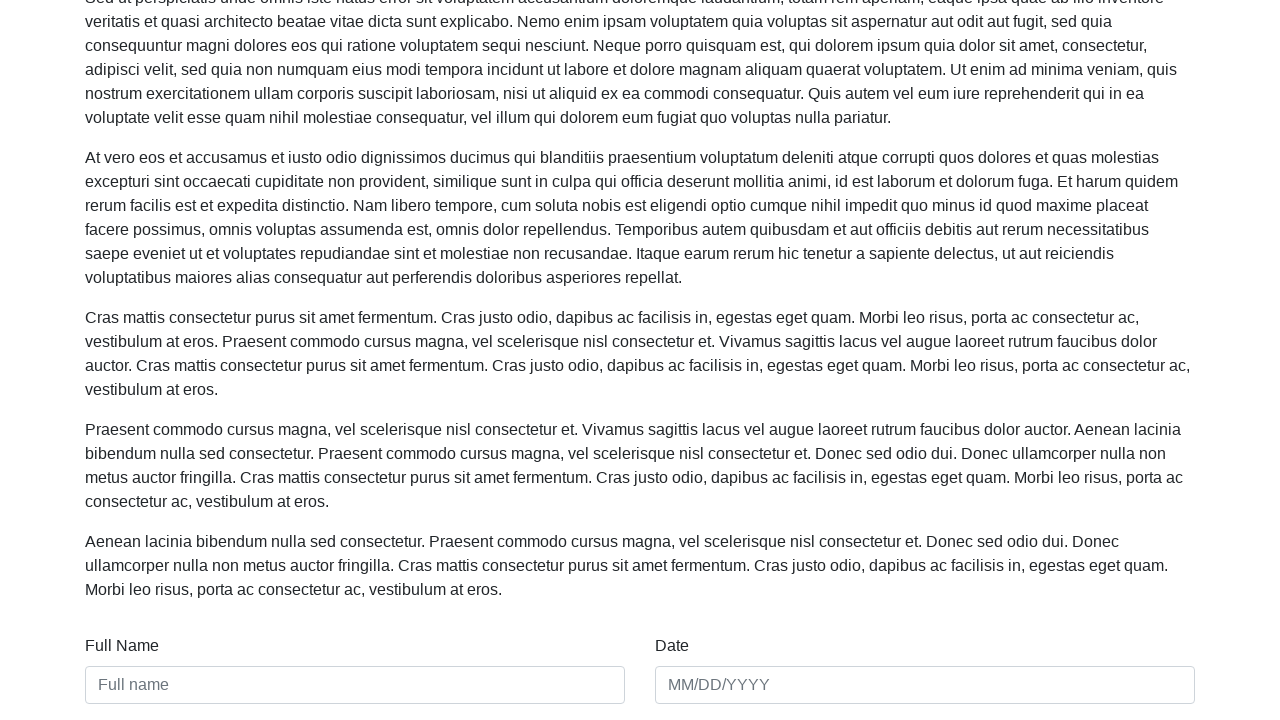

Filled name field with 'Michael Thompson' on #name
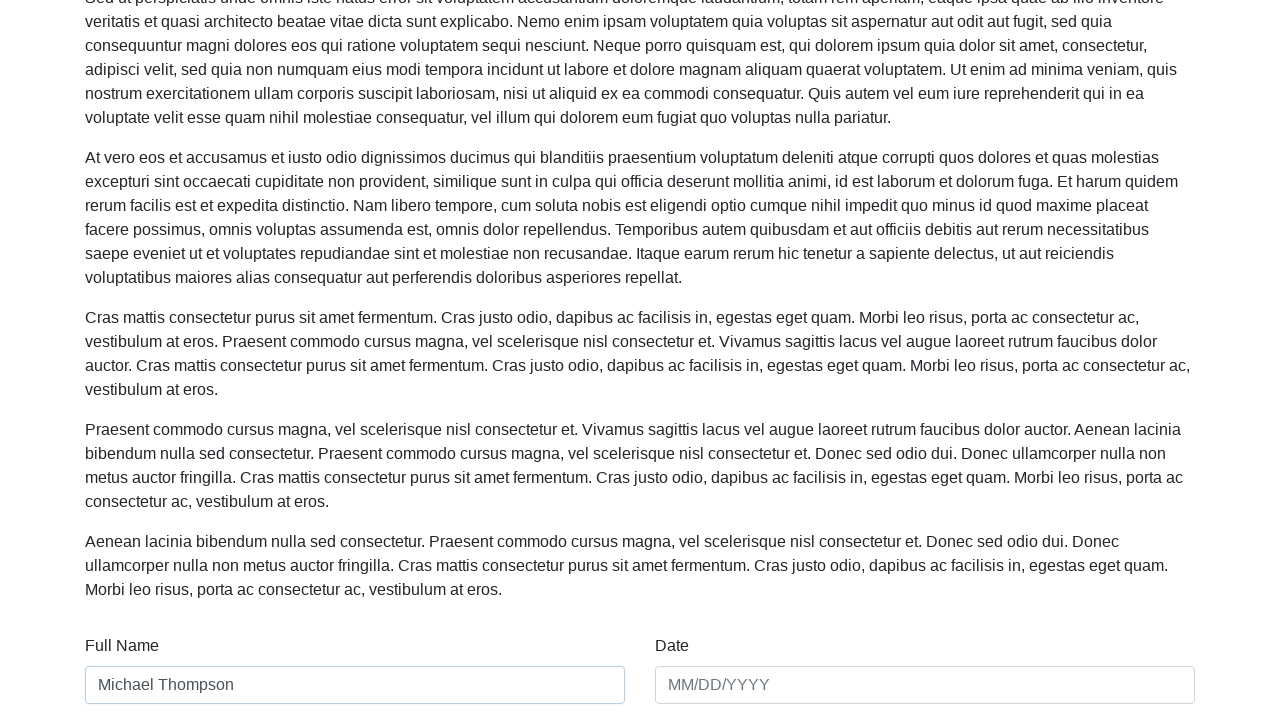

Filled date field with '03/15/2024' on #date
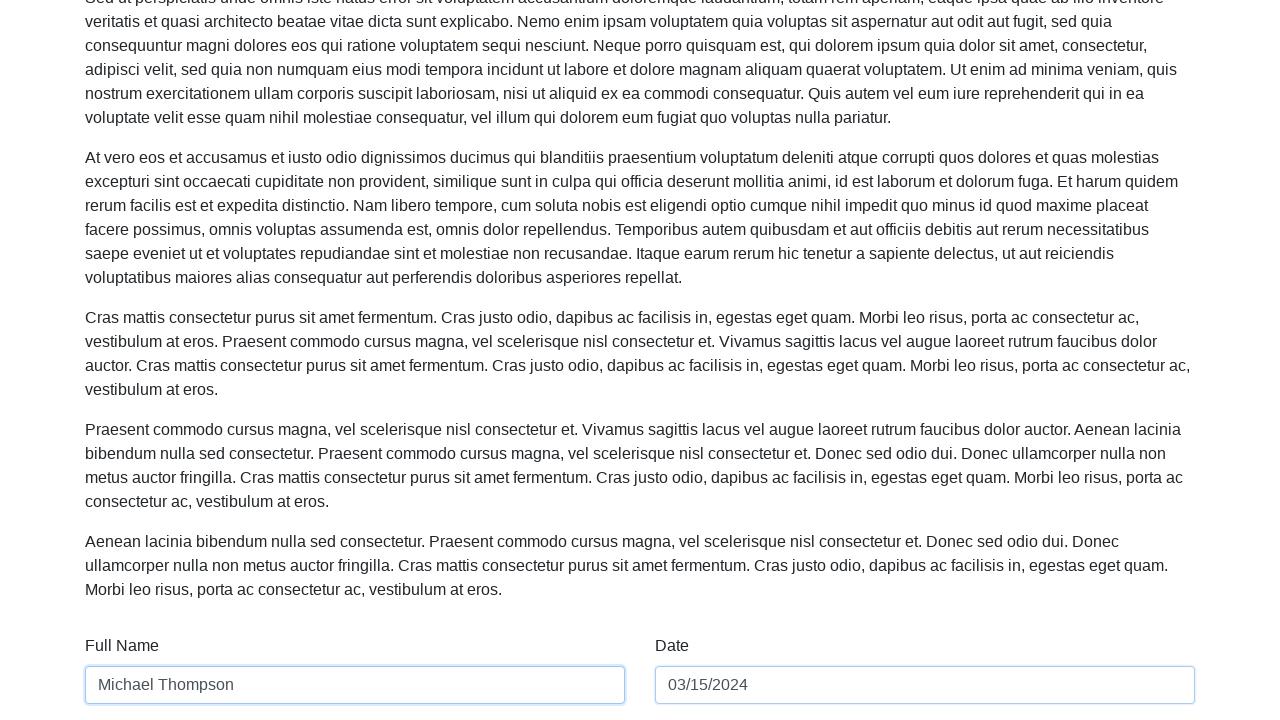

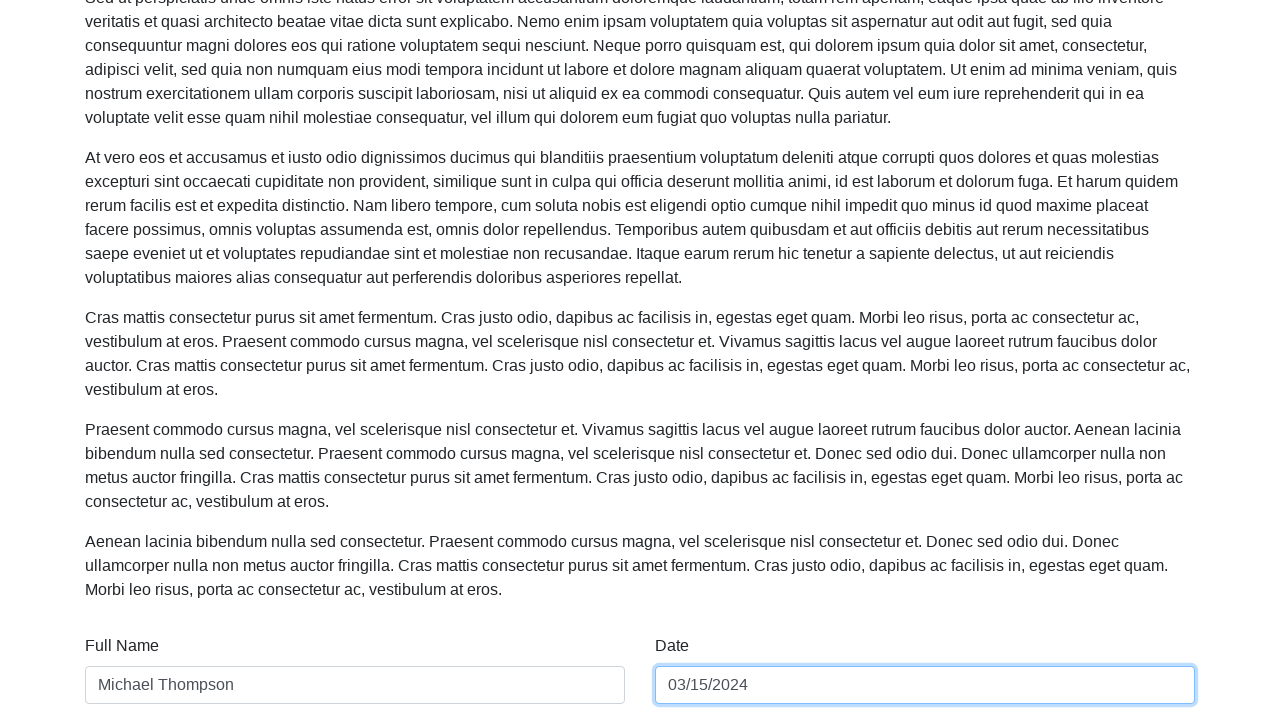